Tests the DemoQA website by navigating through the Elements and Widgets sections, specifically interacting with the Date Picker widget by clearing and entering a new date value.

Starting URL: https://demoqa.com

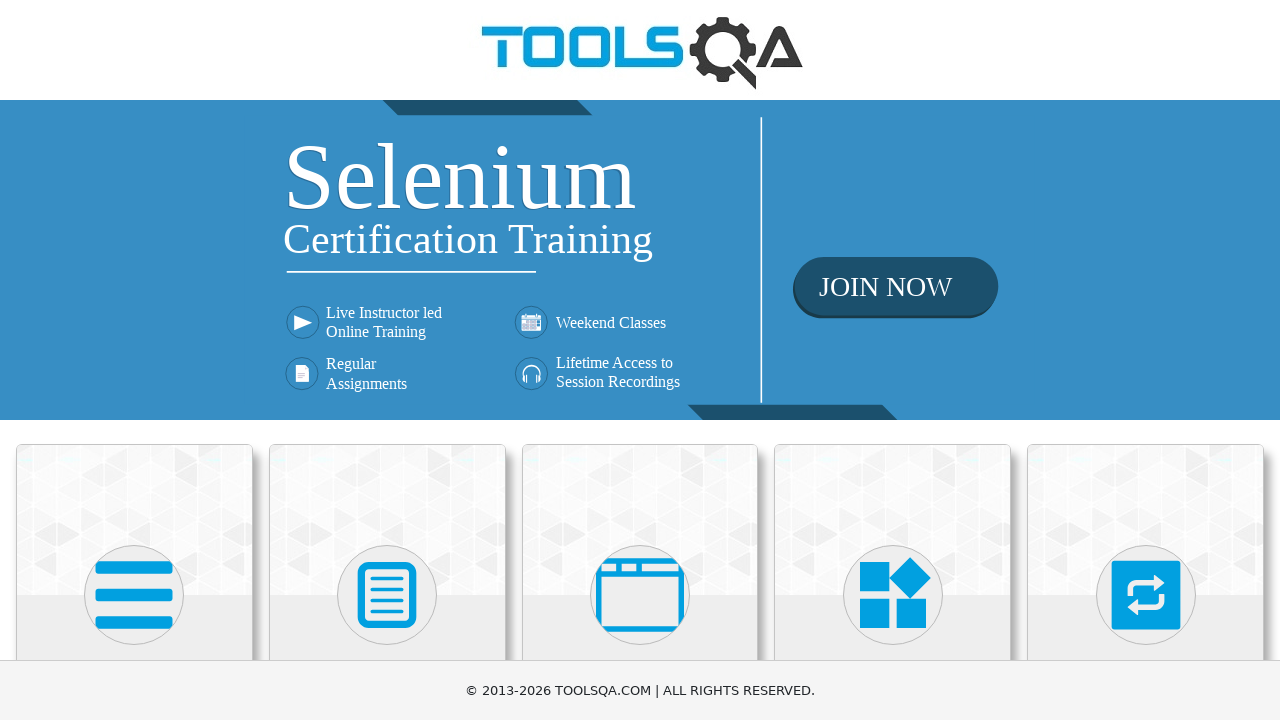

Scrolled down 300px to view menu cards
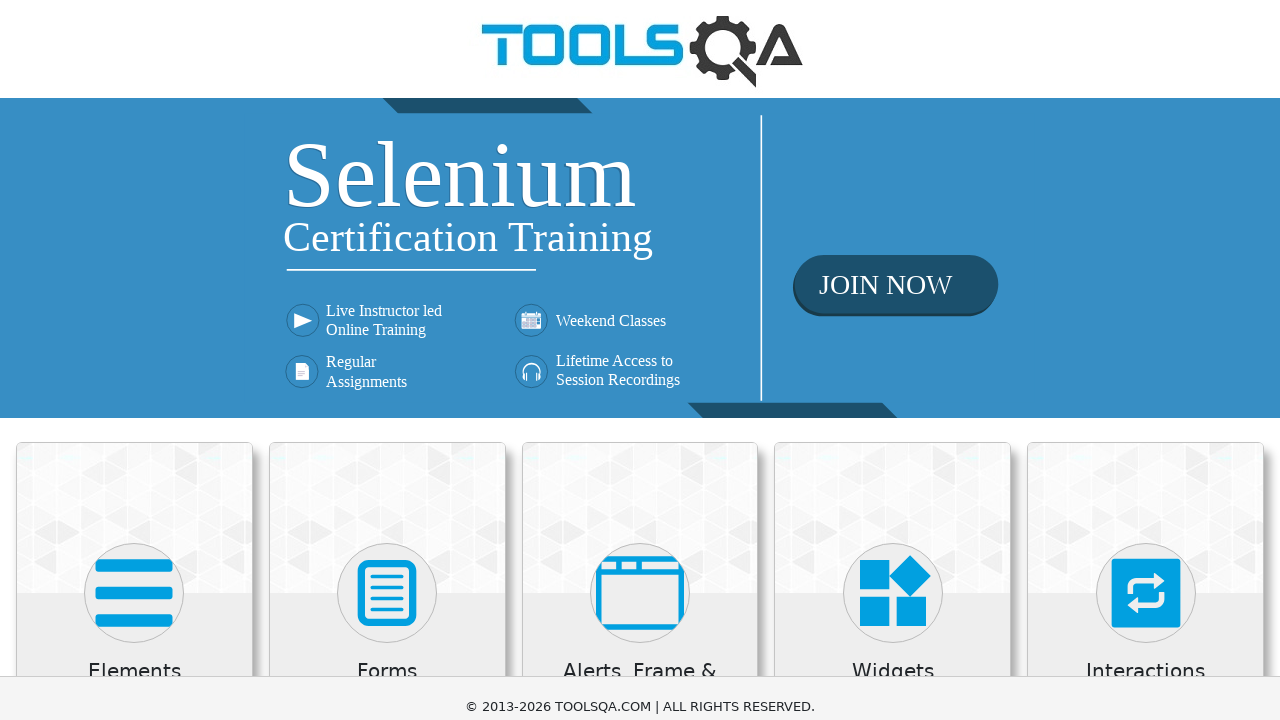

Clicked on Elements section at (134, 373) on xpath=//h5[text()='Elements']
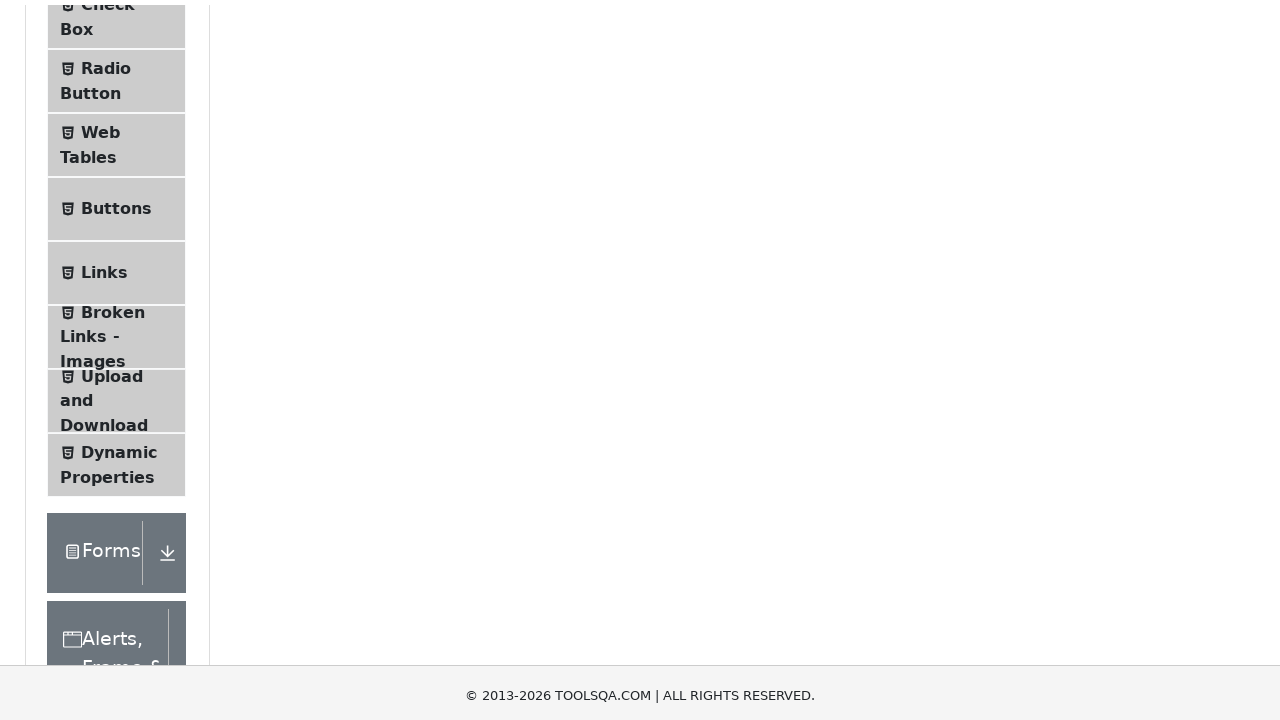

Waited 200ms for Elements section to load
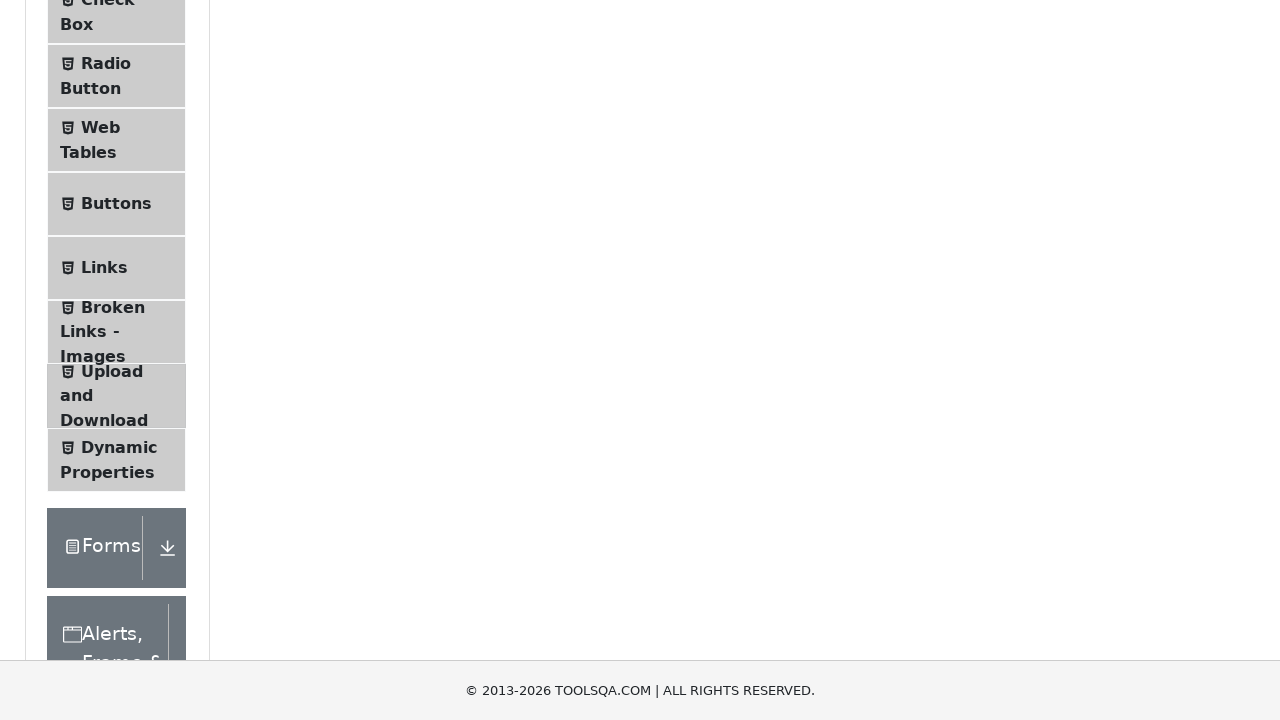

Scrolled down 600px to view Widgets section
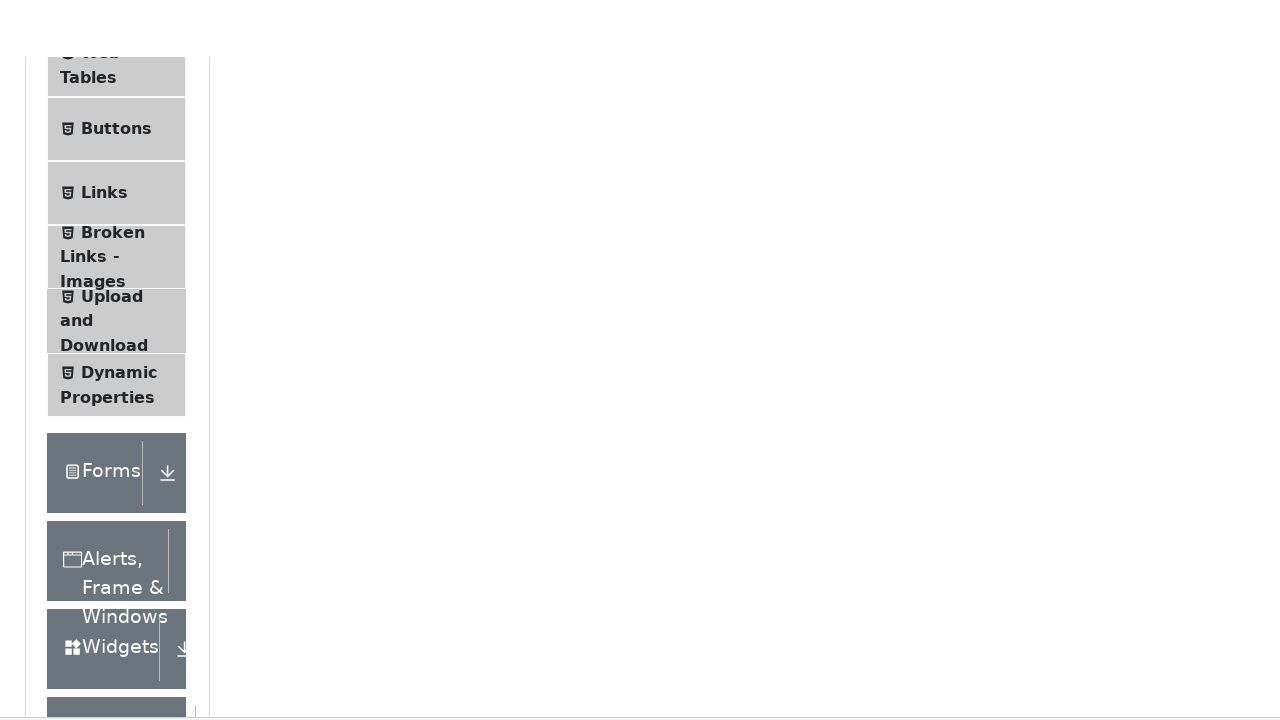

Waited 200ms for page to stabilize
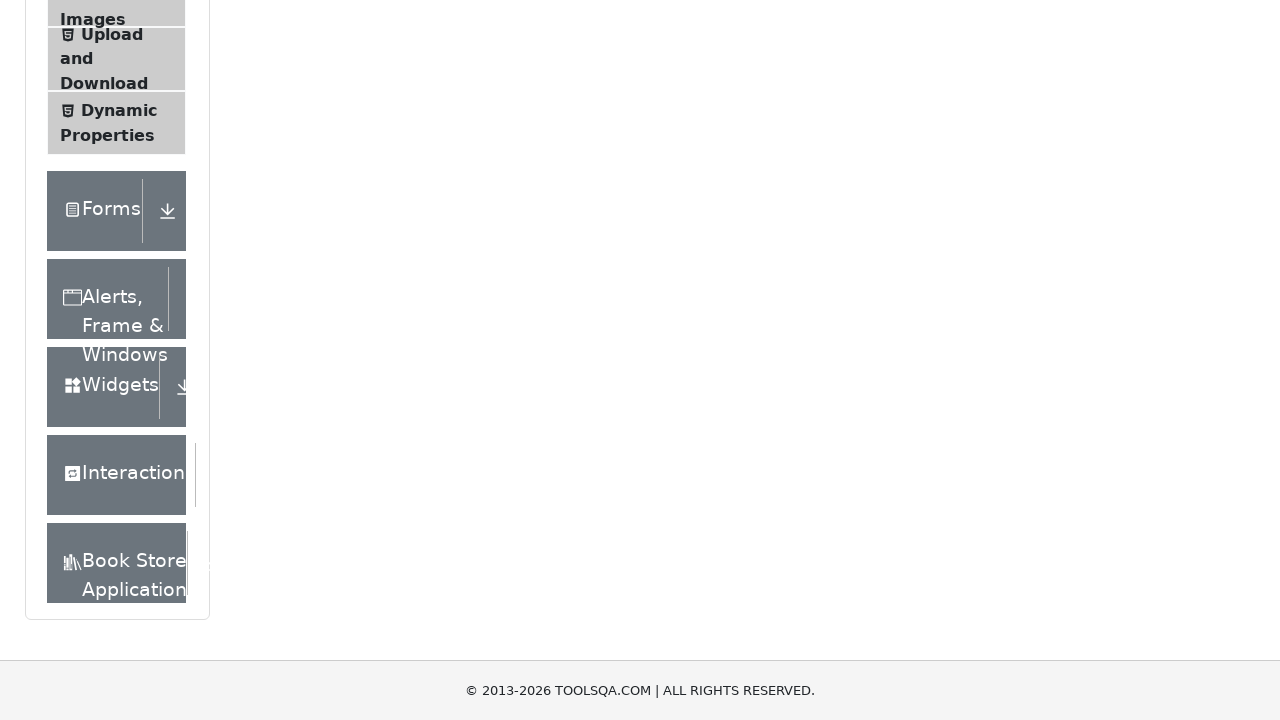

Clicked on Widgets section at (103, 387) on xpath=//div[text()='Widgets']
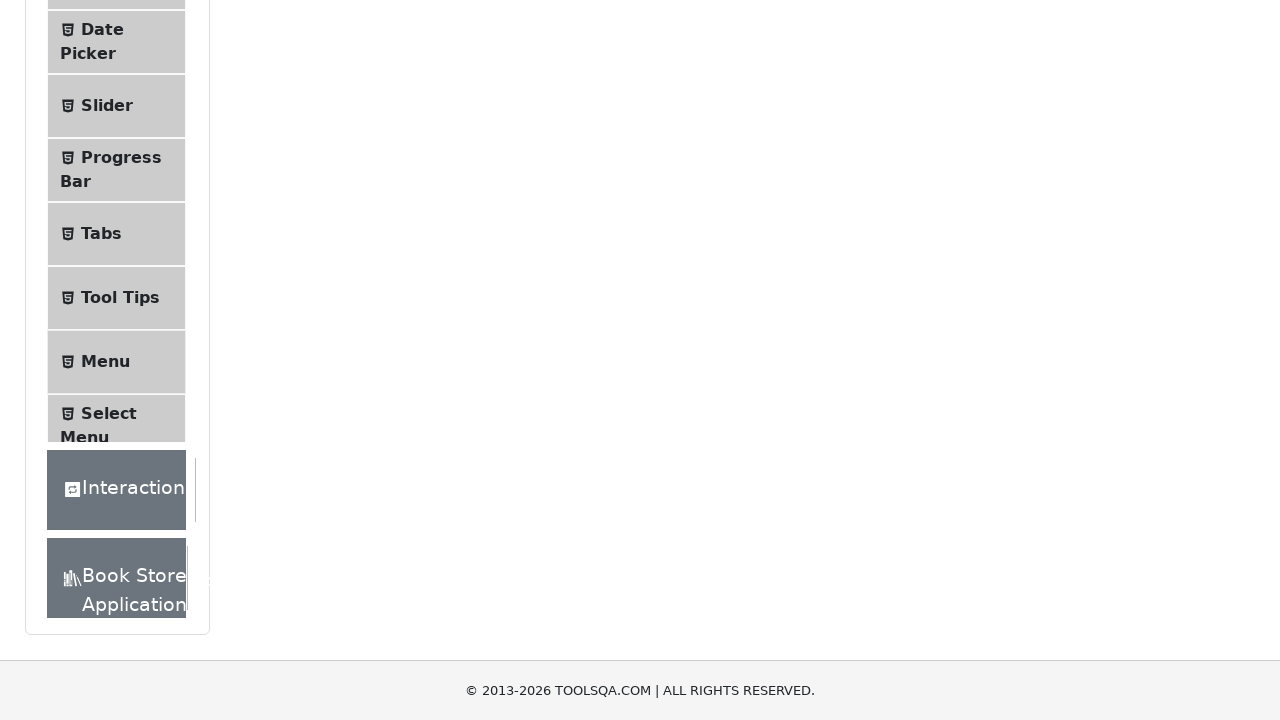

Waited 200ms for Widgets section to load
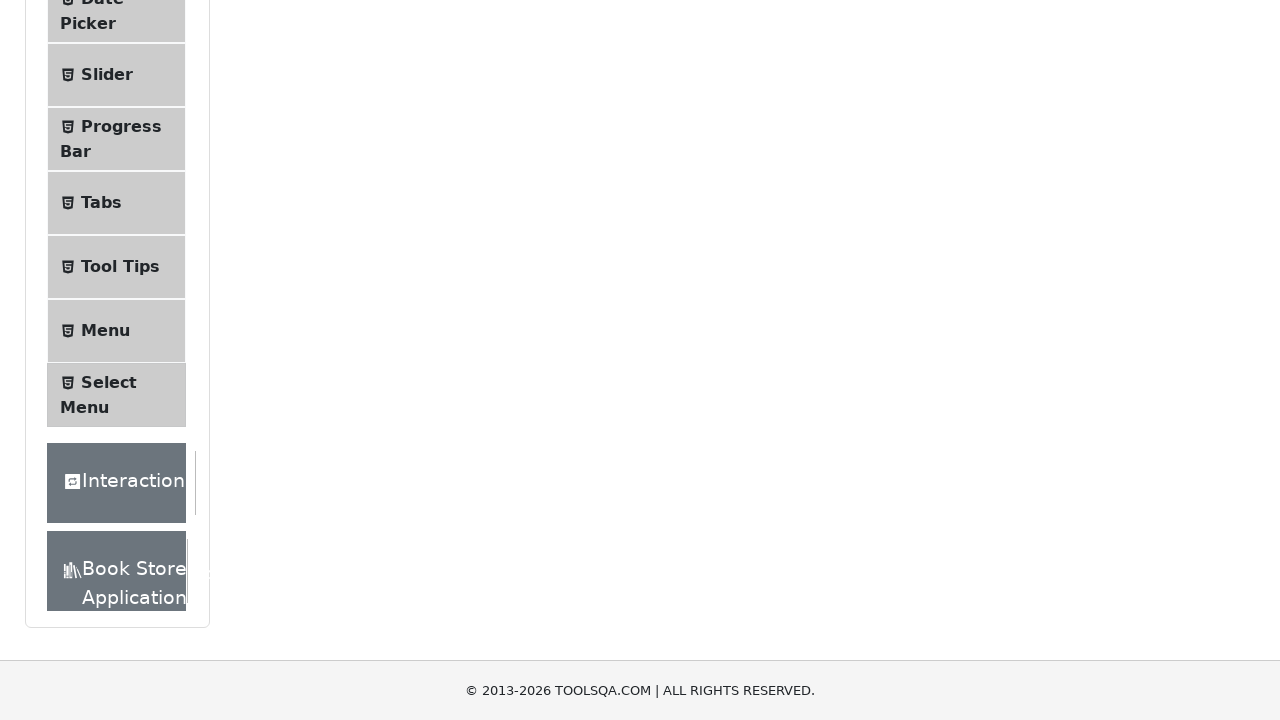

Clicked on Date Picker menu item at (102, 10) on xpath=//span[text()='Date Picker']
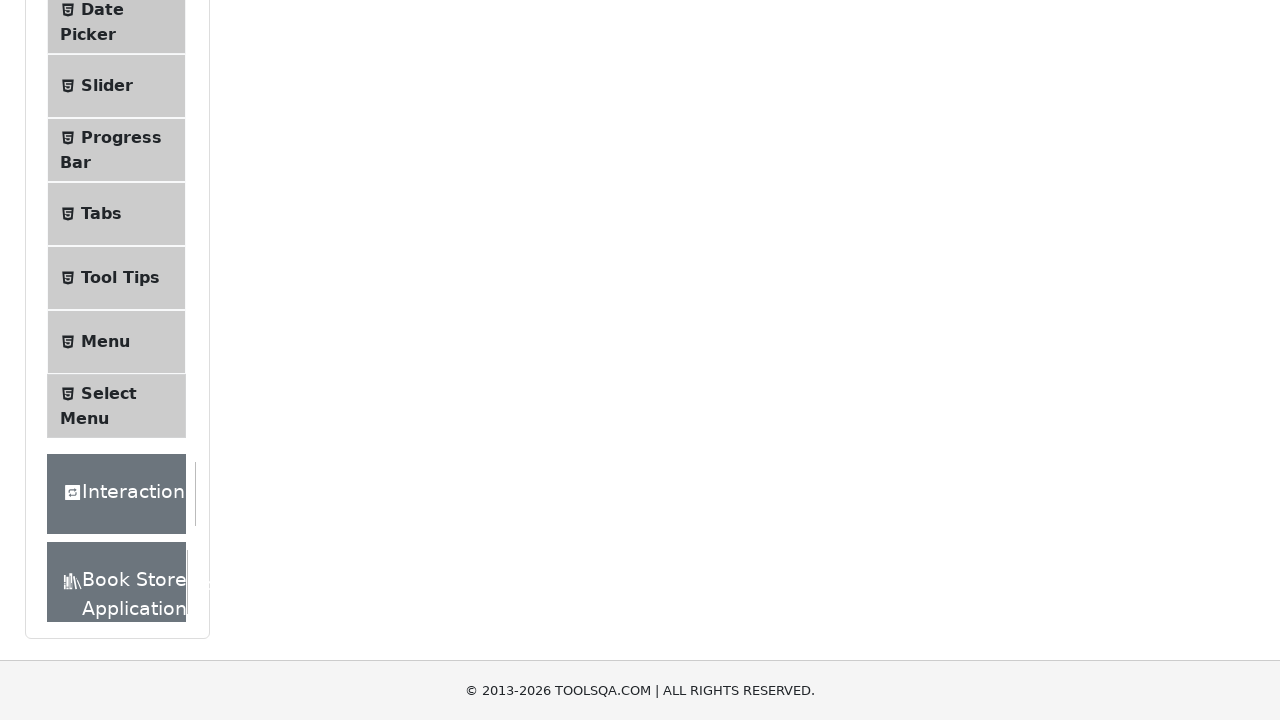

Waited 500ms for Date Picker widget to load
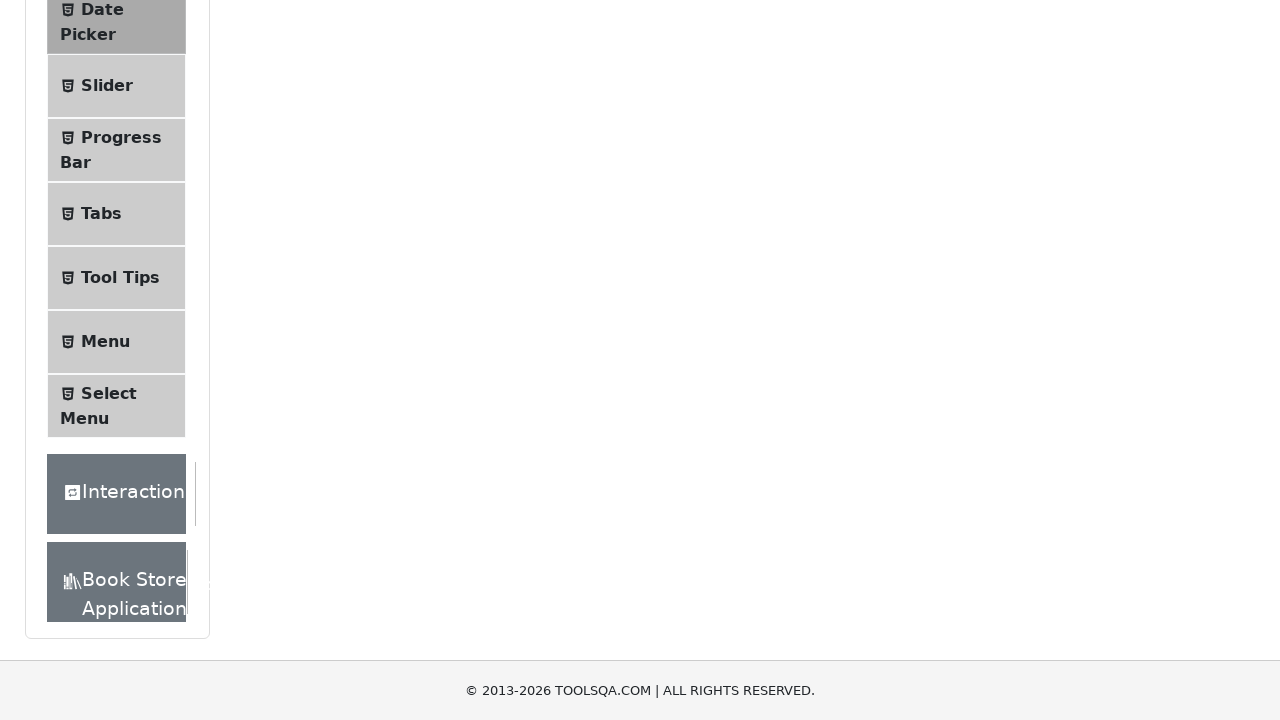

Located the date picker input field
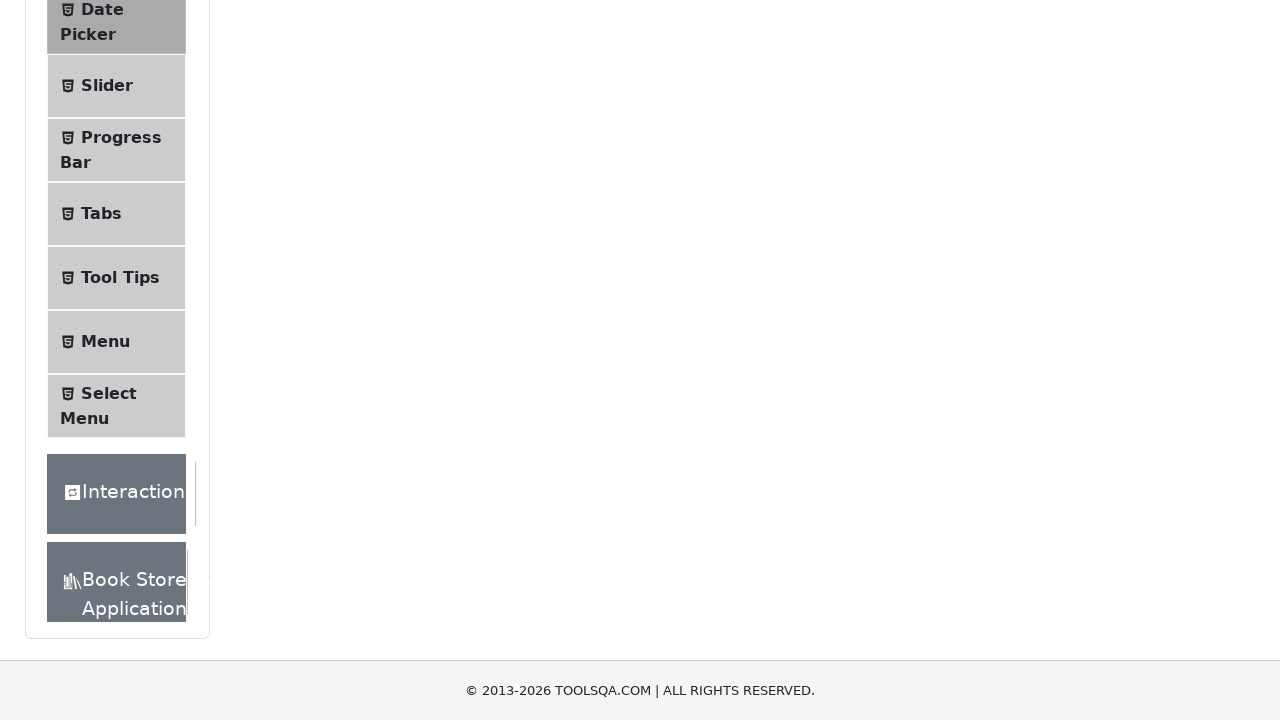

Cleared the date picker input field on #datePickerMonthYearInput
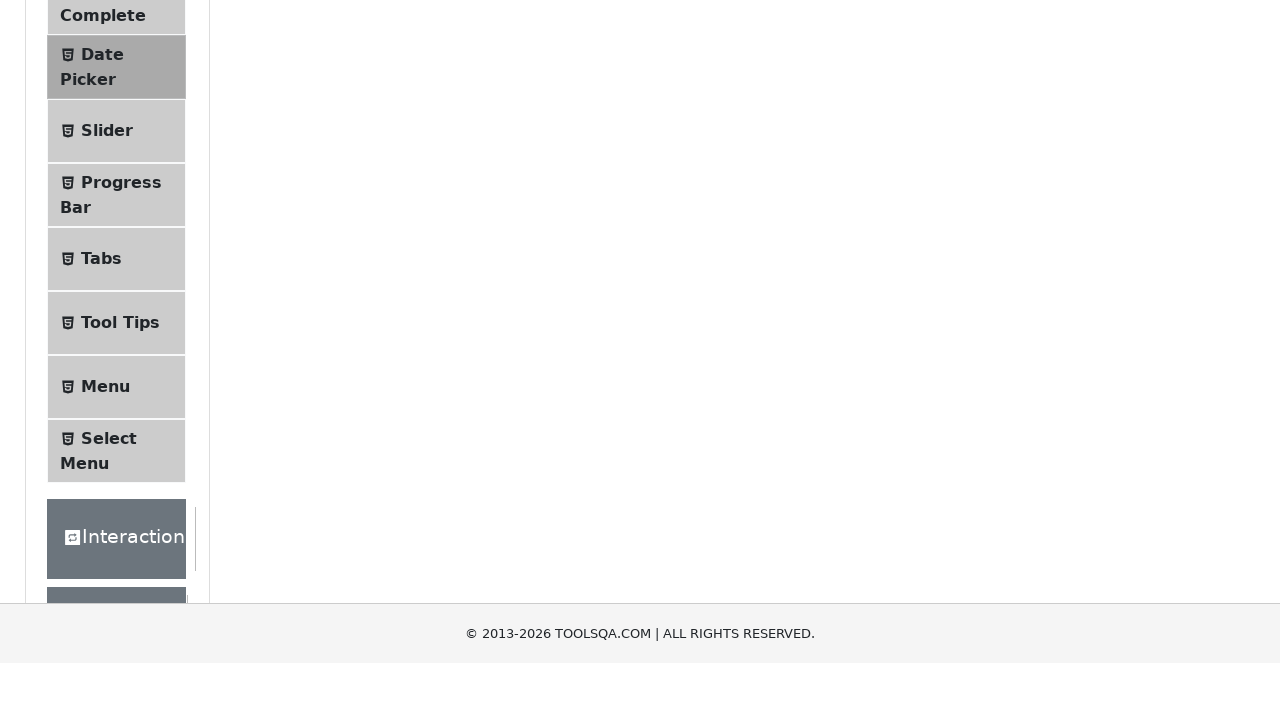

Entered new date value '12/18/1998' in date picker on #datePickerMonthYearInput
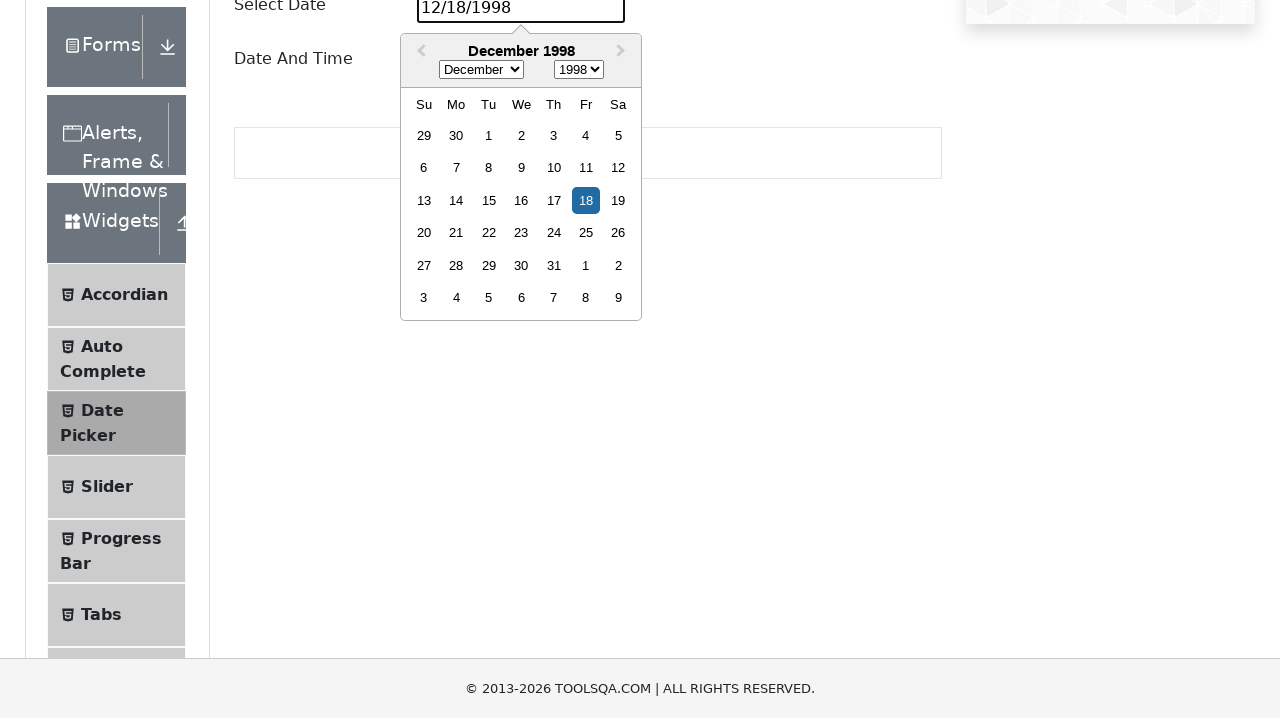

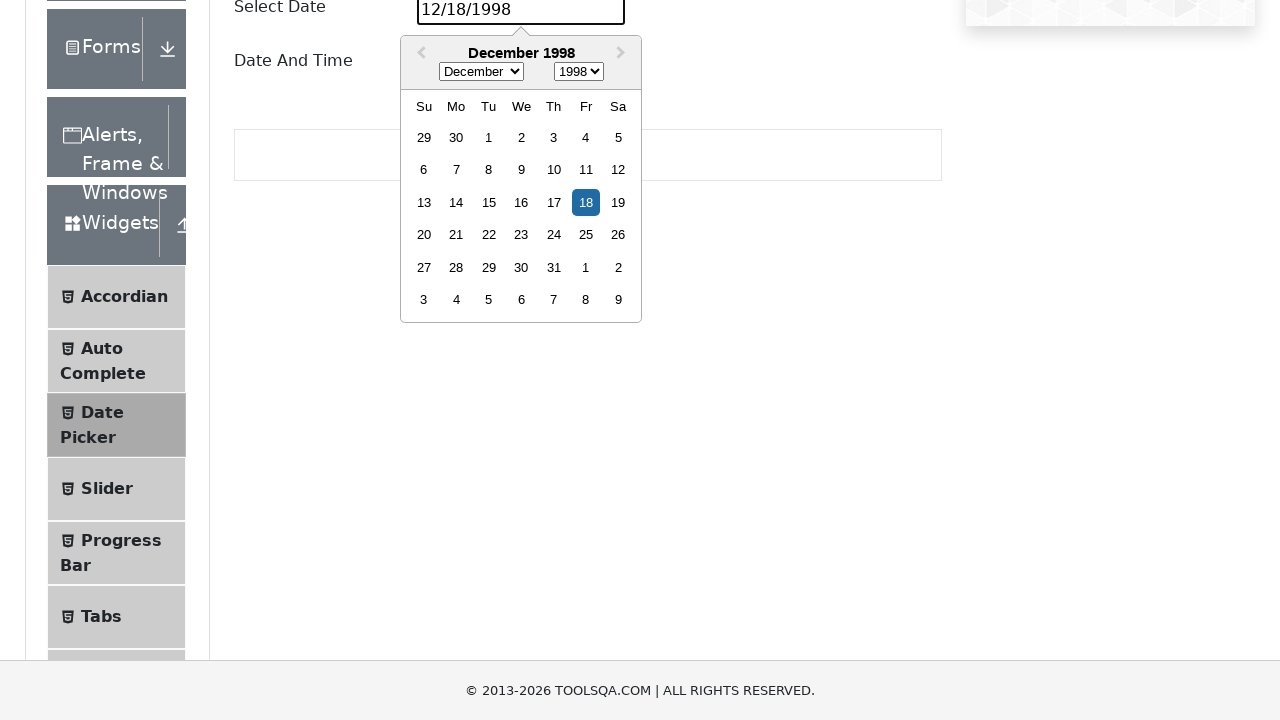